Navigates to a GitHub repository page and maximizes the browser window. This is a minimal smoke test verifying the page loads successfully.

Starting URL: https://github.com/AntonyTruran/EncounterGeneratorProject/

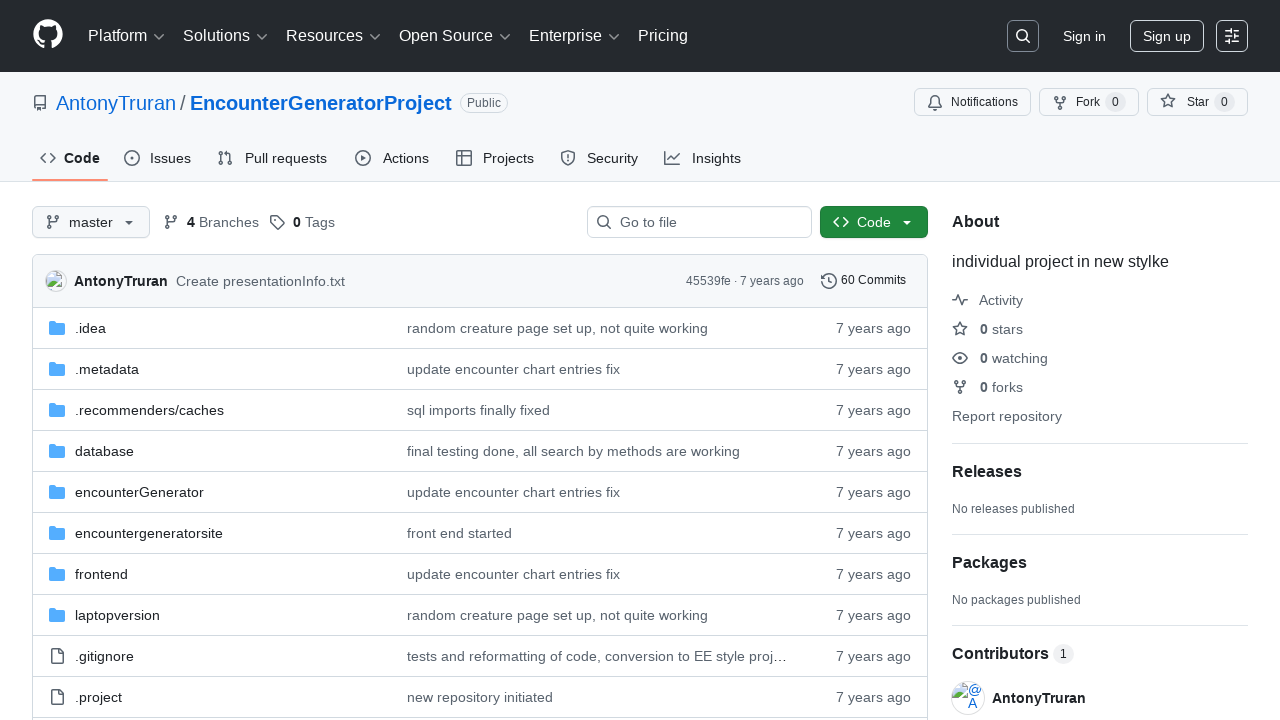

Set viewport to 1920x1080 (maximized)
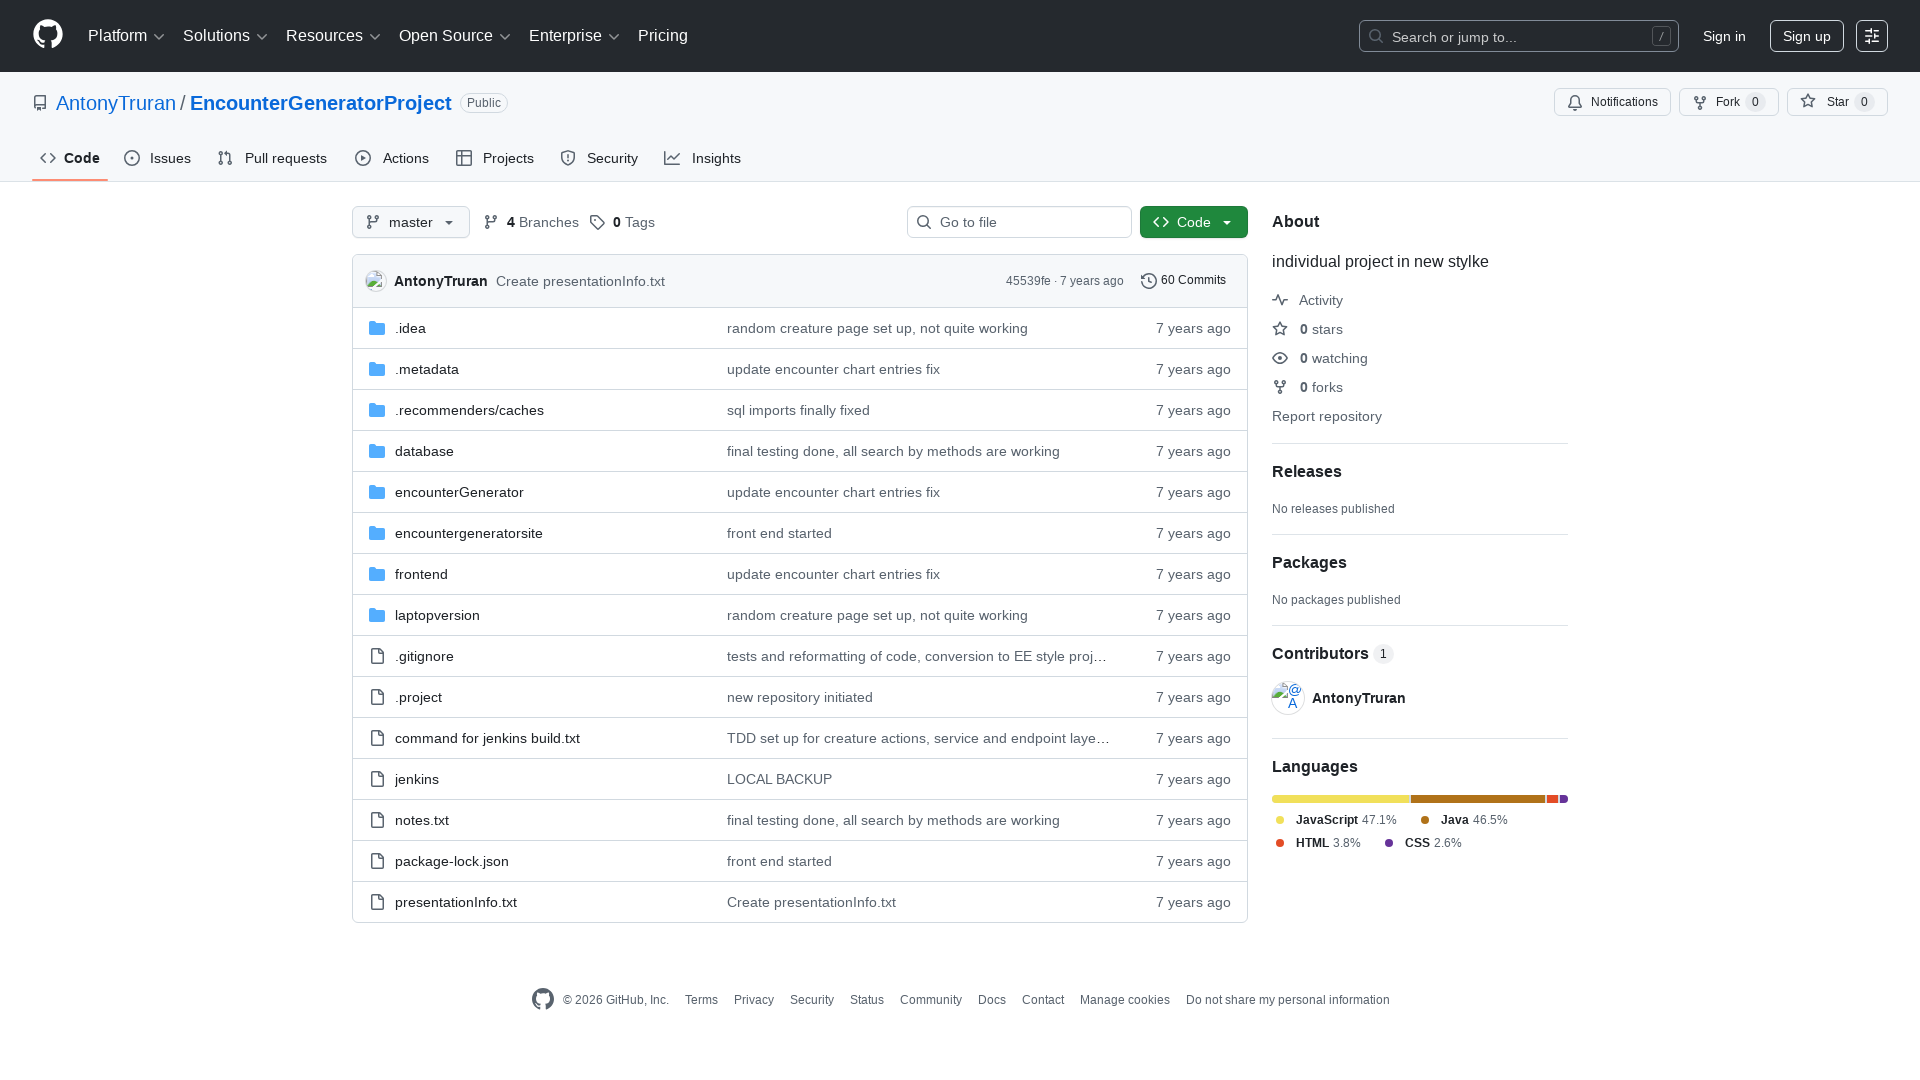

Repository page loaded successfully
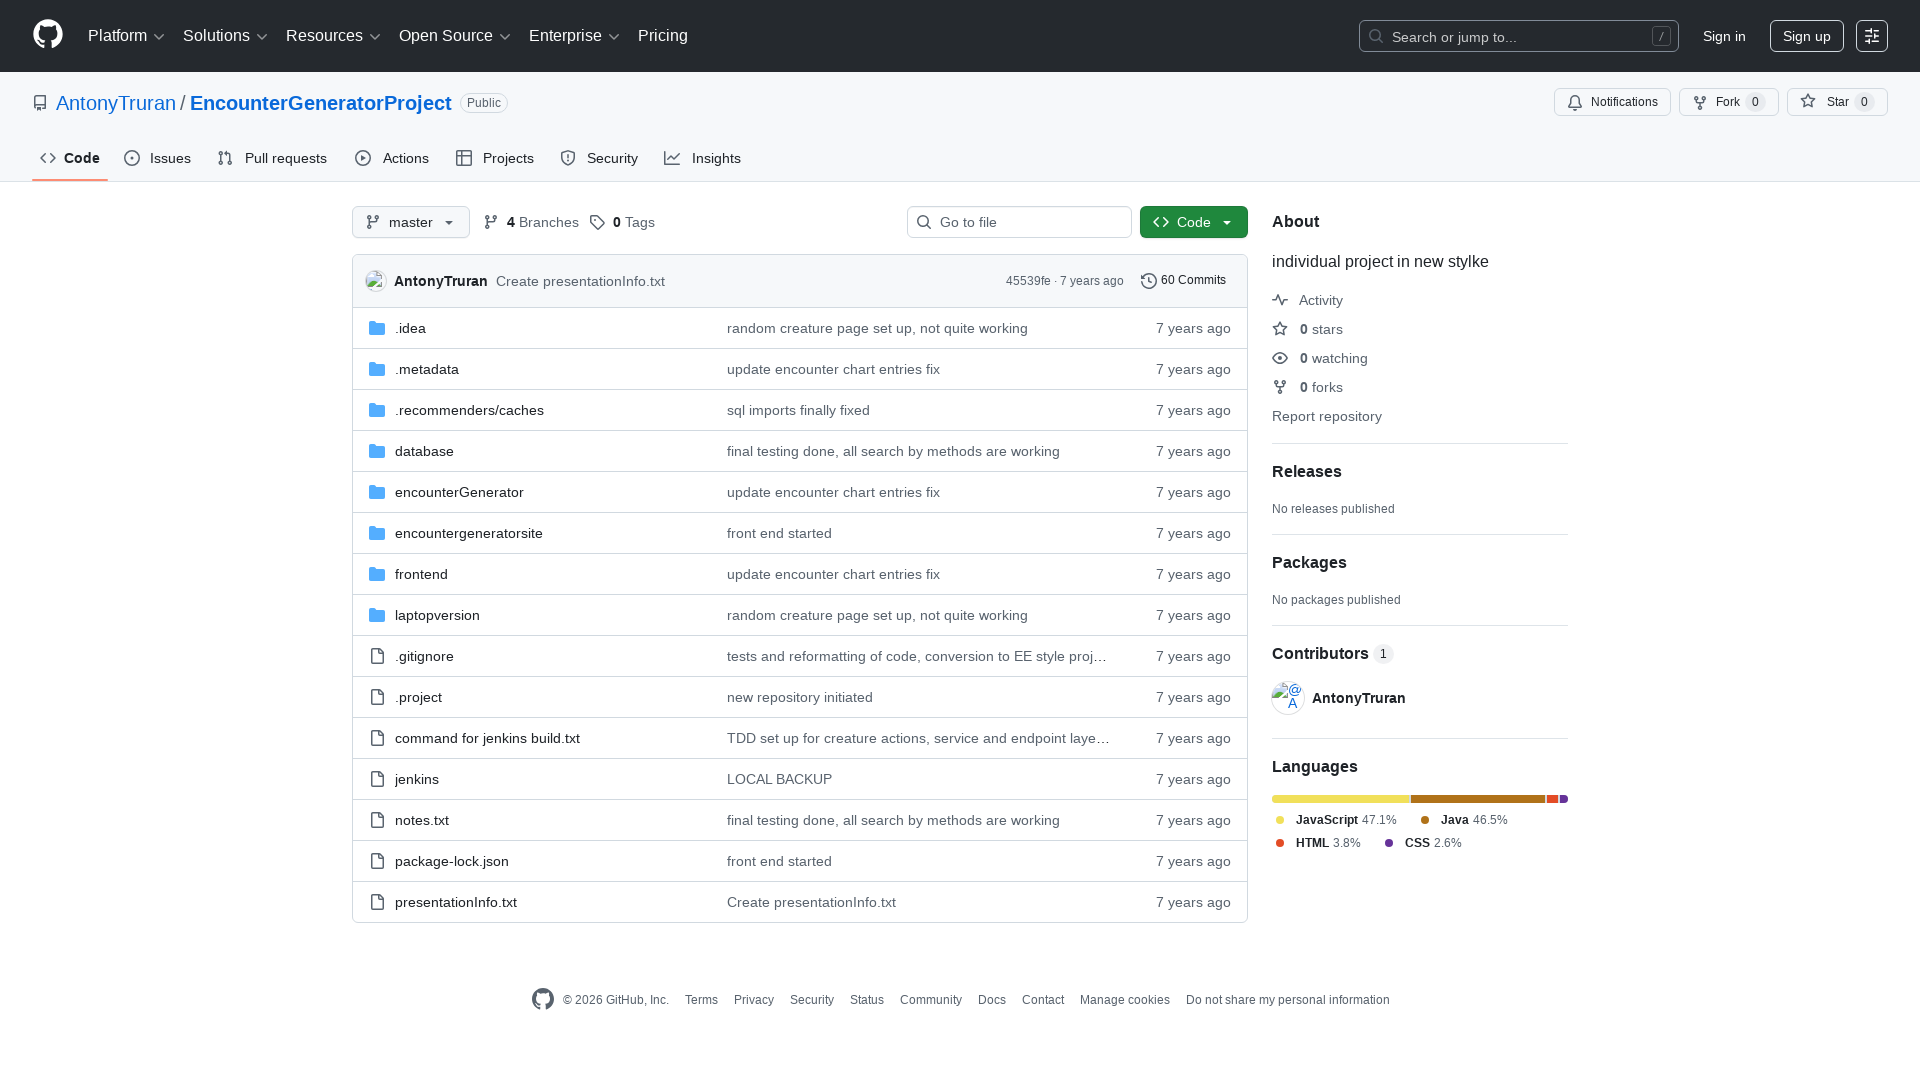

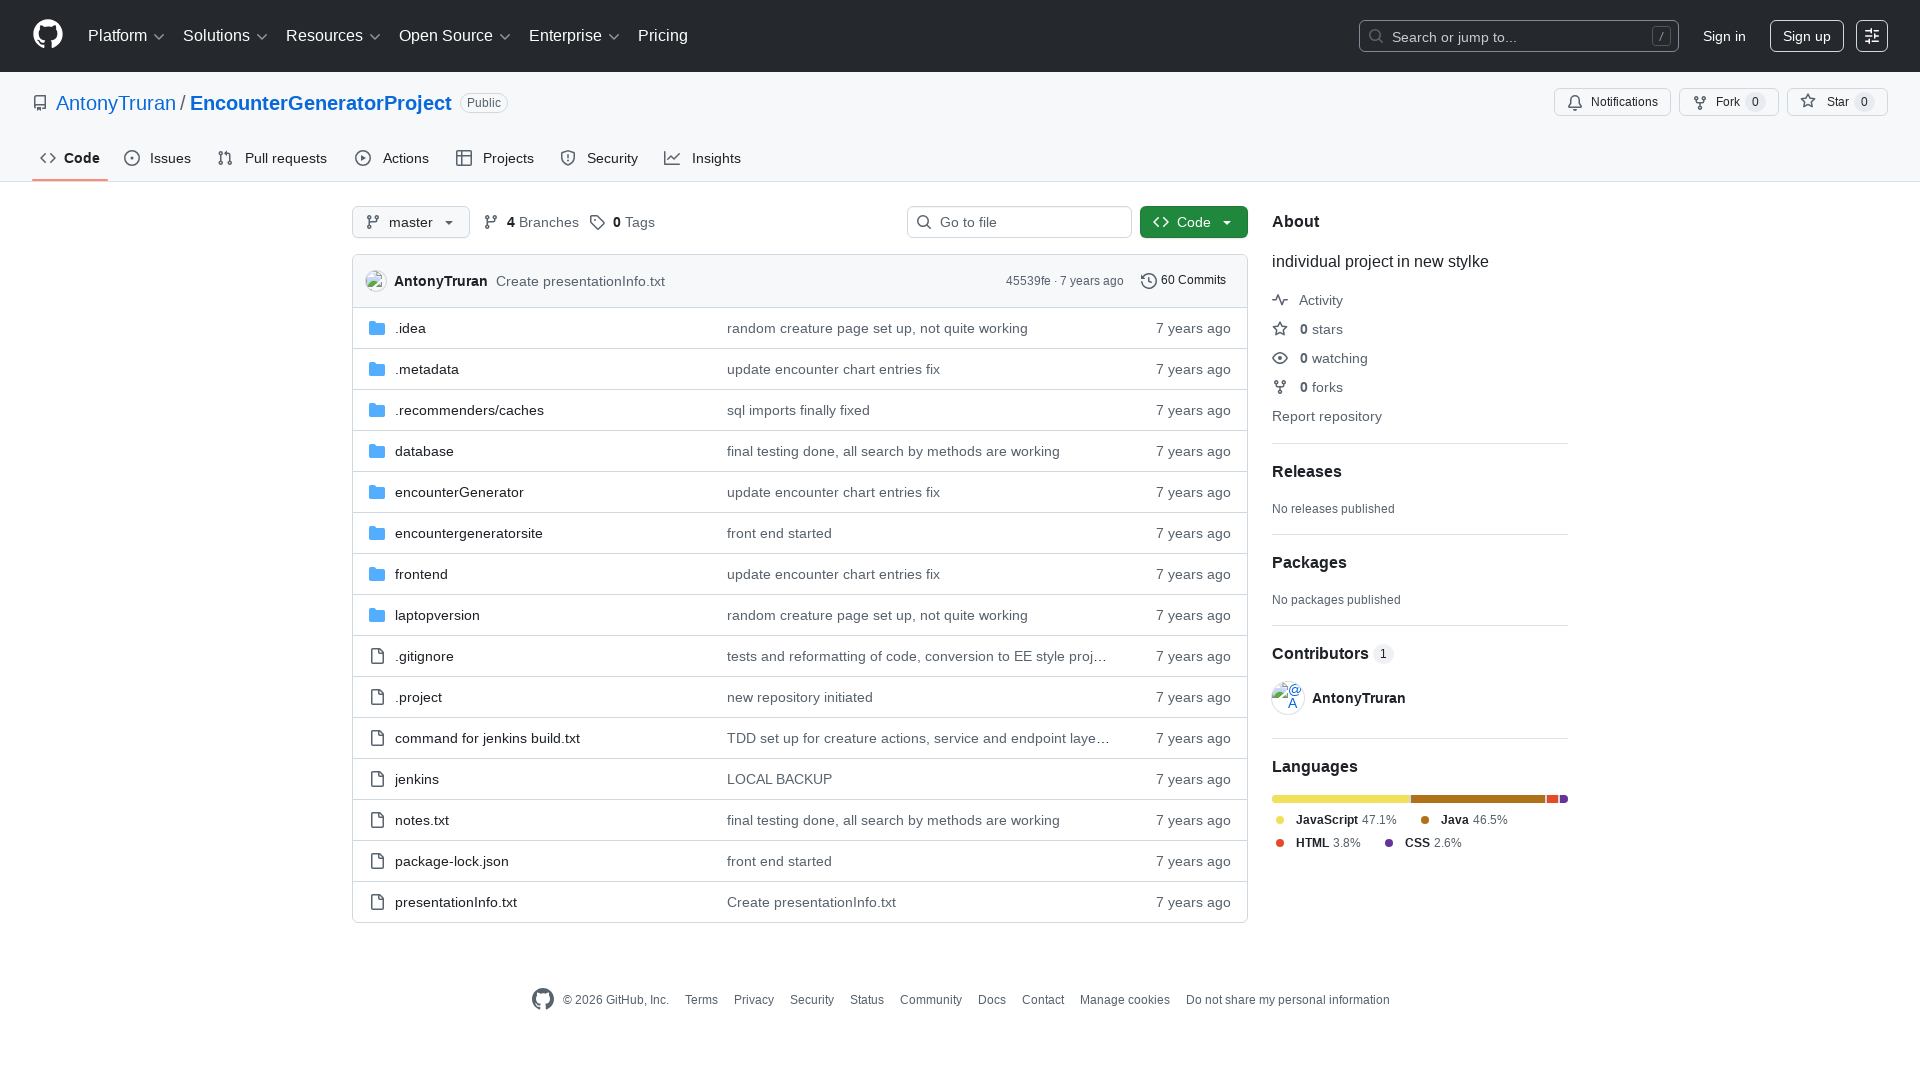